Tests dropdown functionality by selecting "Mango" from a fruits dropdown and verifying the selection is displayed

Starting URL: https://letcode.in/dropdowns

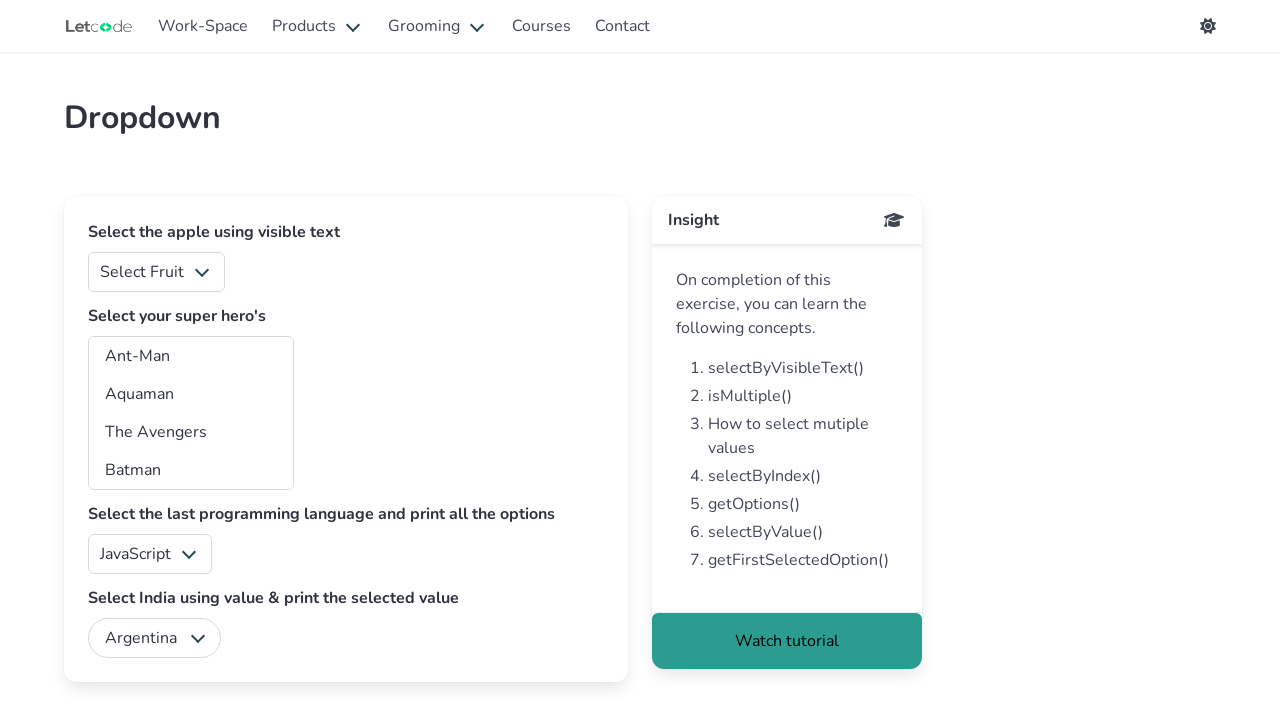

Navigated to dropdown test page at https://letcode.in/dropdowns
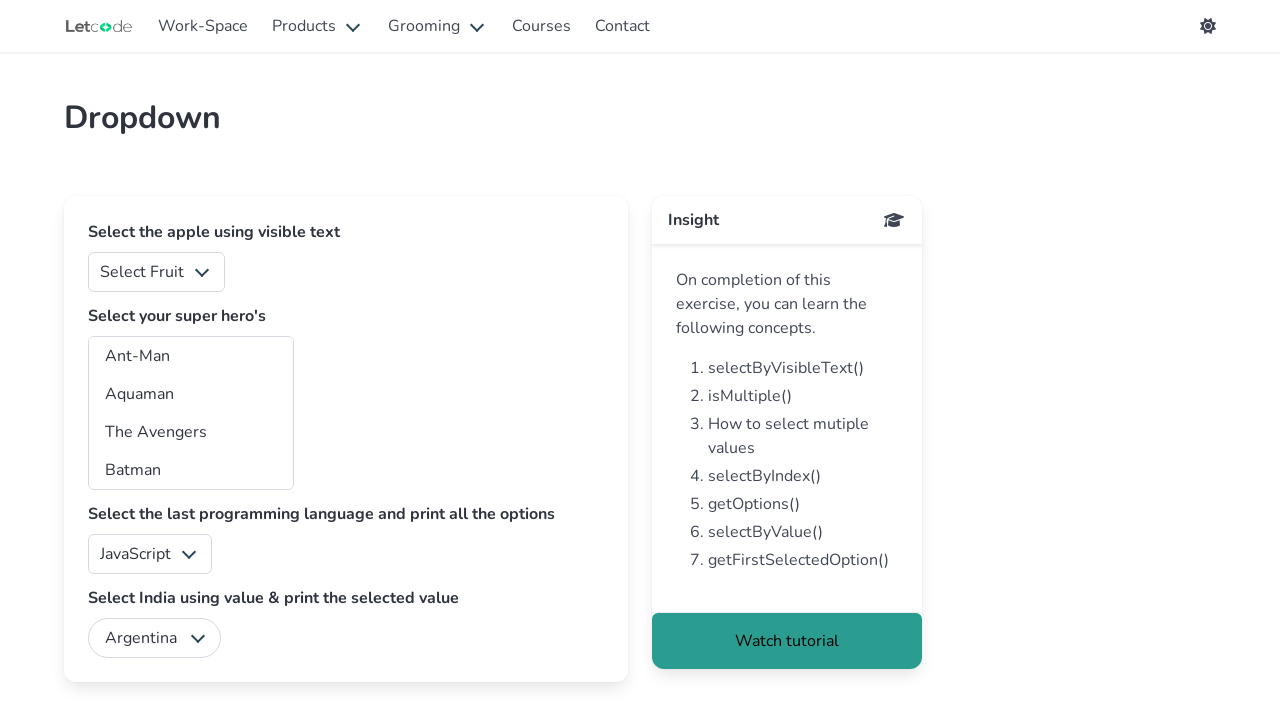

Selected 'Mango' from the fruits dropdown on #fruits
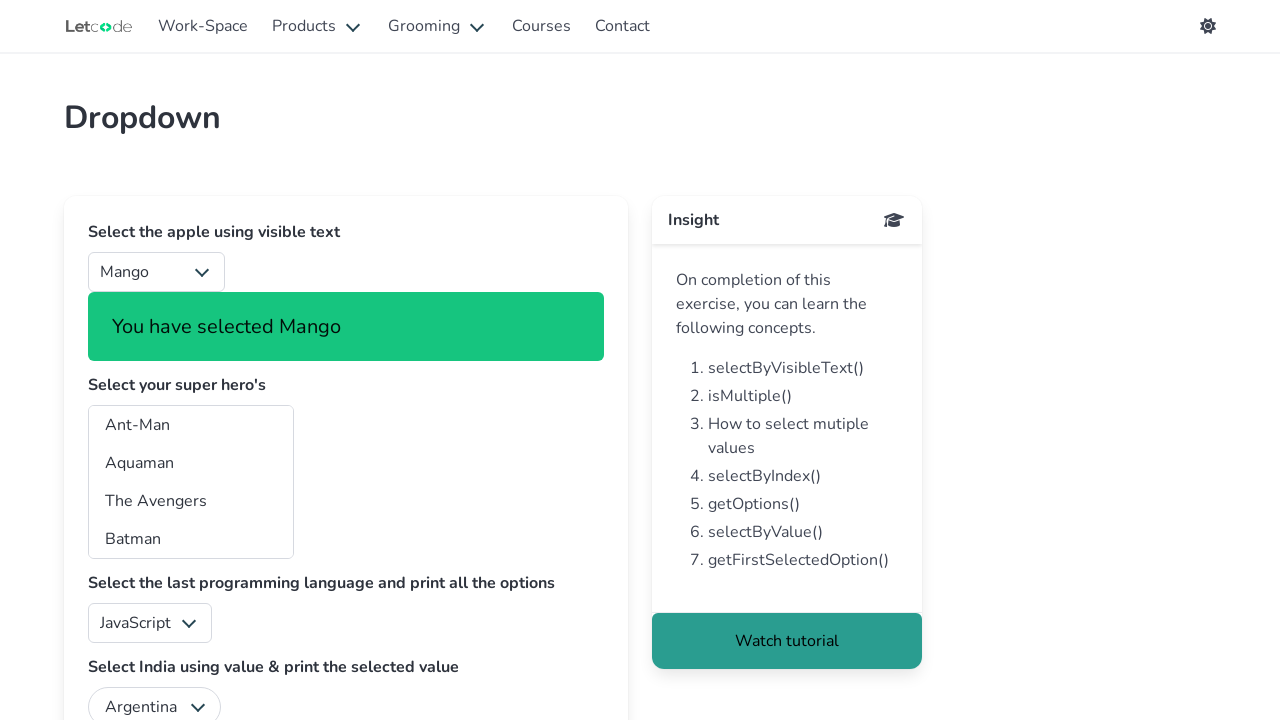

Verified selection message 'You have selected Mango' is displayed
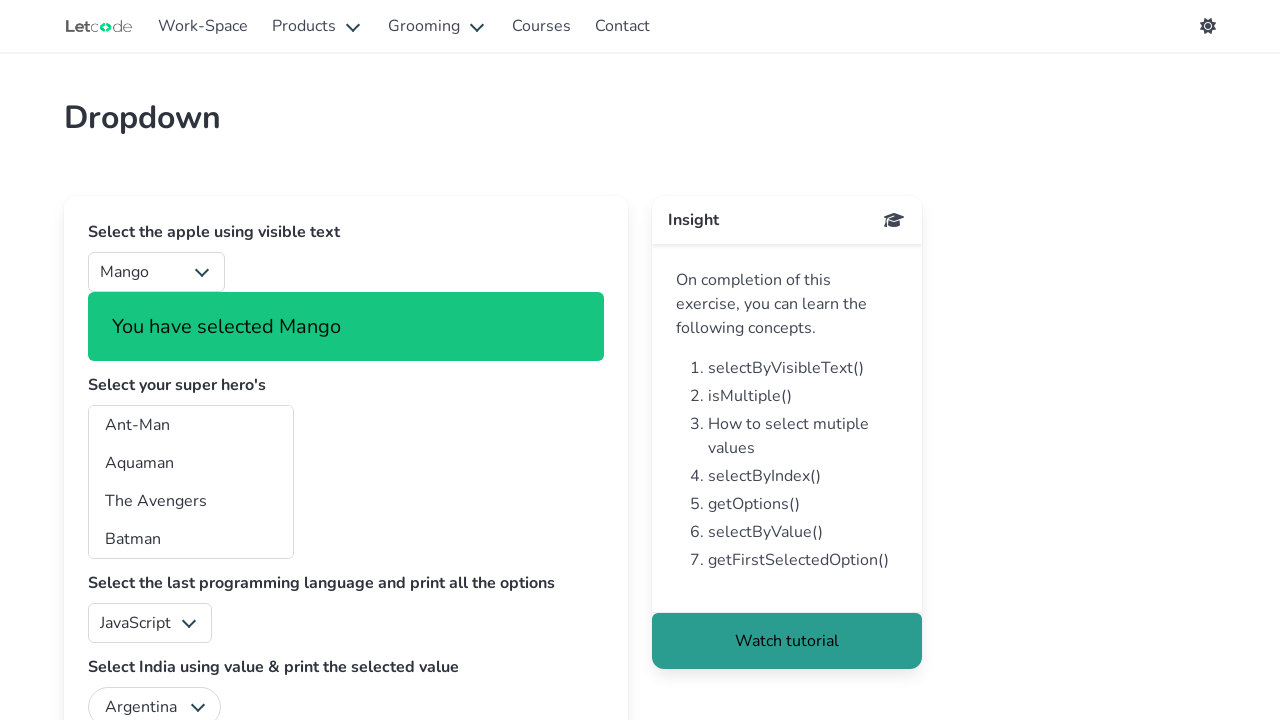

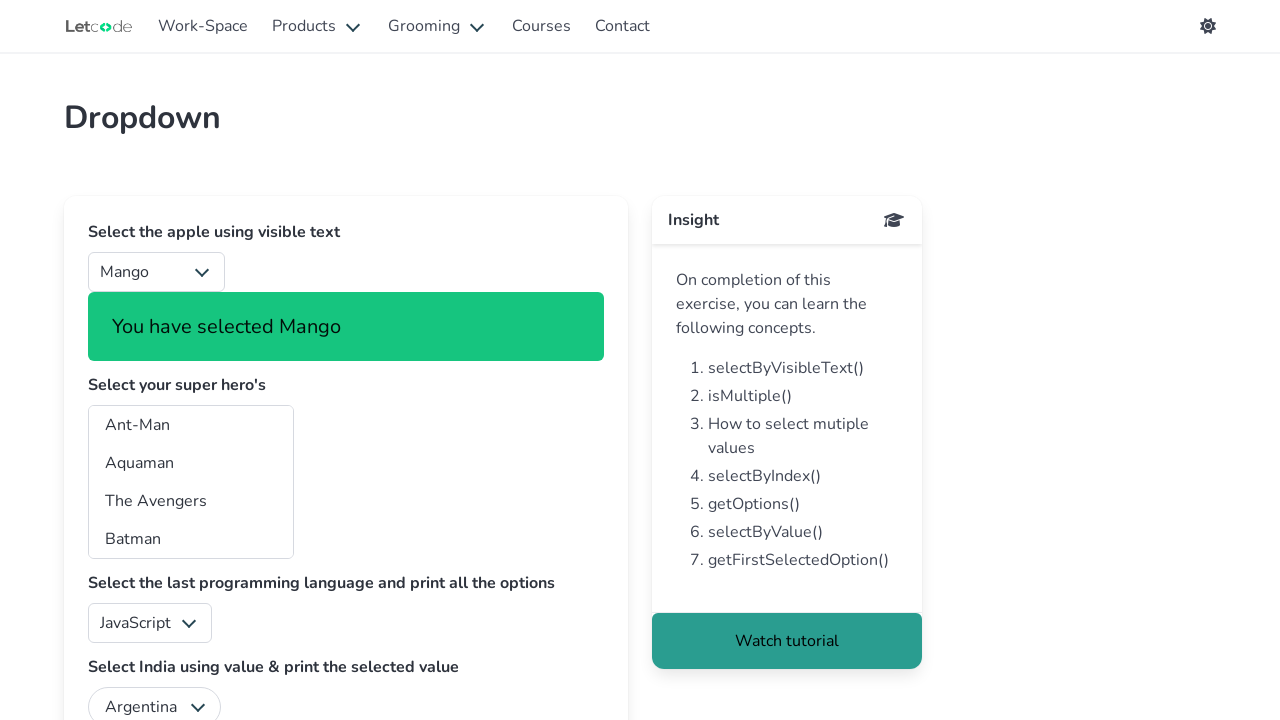